Tests date selection dropdown functionality by selecting December 1st, 1933 using year, month, and day dropdowns and verifying the selections

Starting URL: https://practice.cydeo.com/dropdown

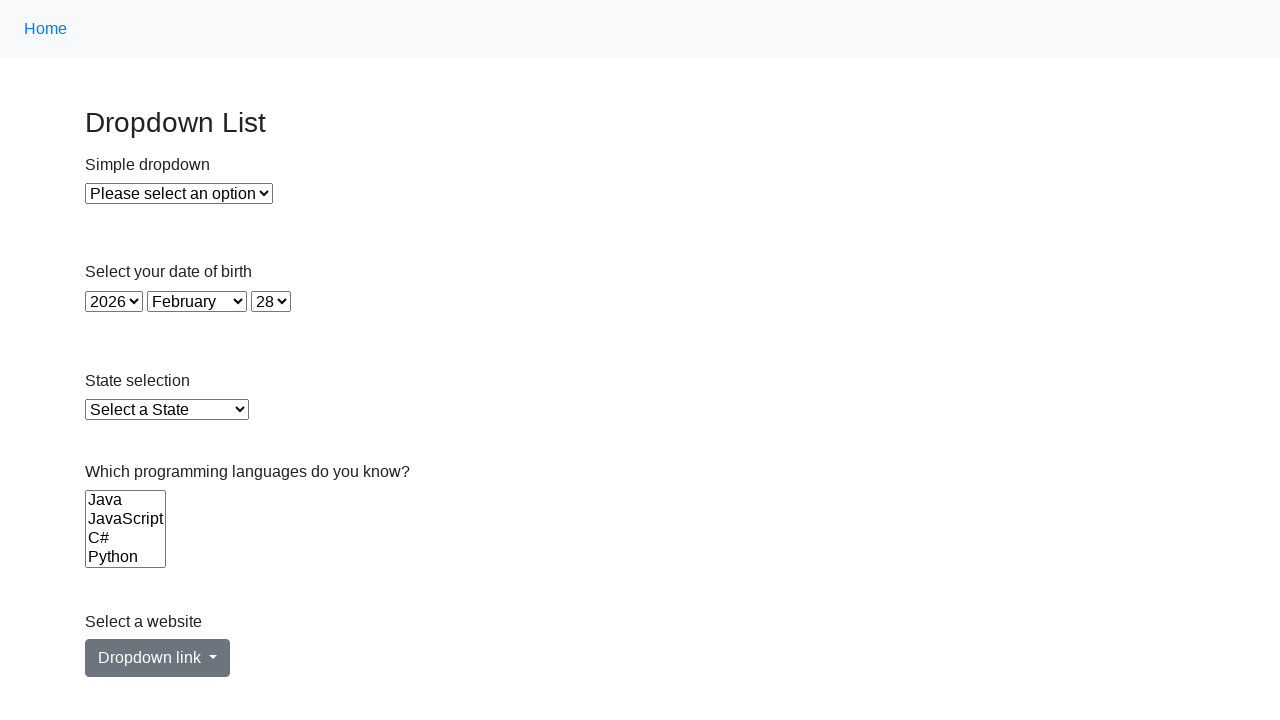

Selected year '1933' from year dropdown on select#year
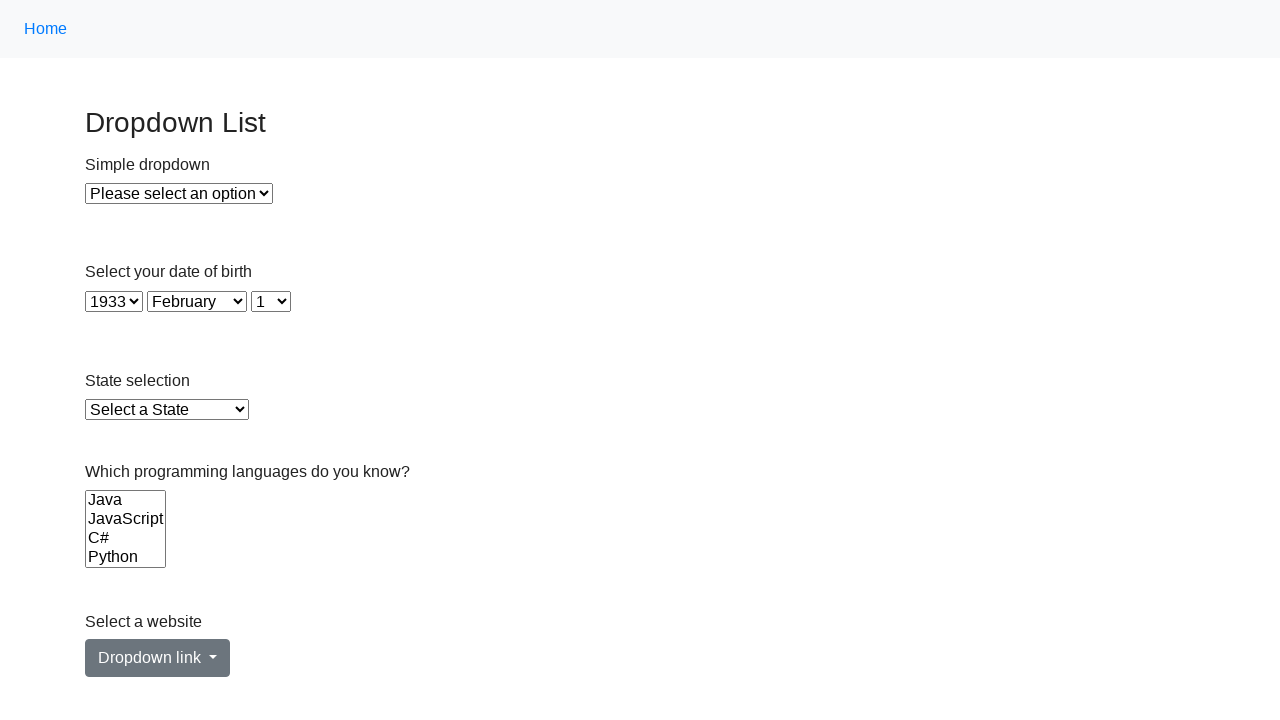

Selected month 'December' (value '11') from month dropdown on select#month
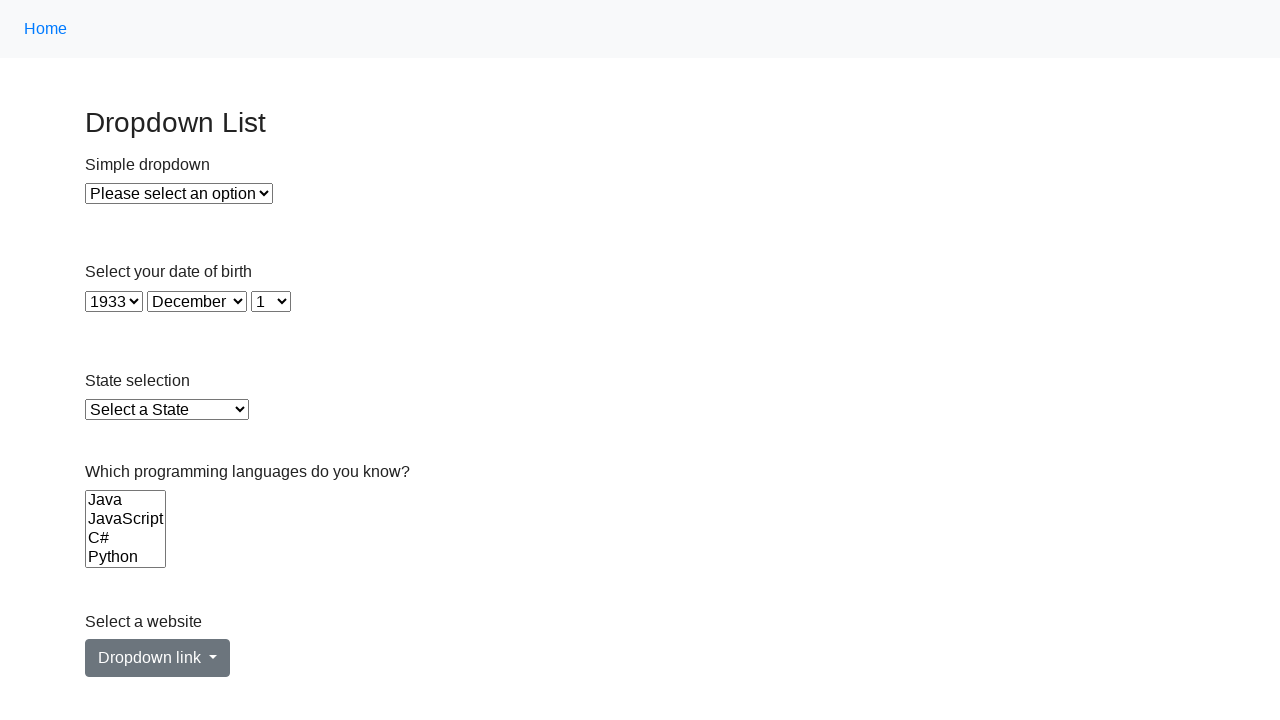

Selected day '1' (index 0) from day dropdown on select#day
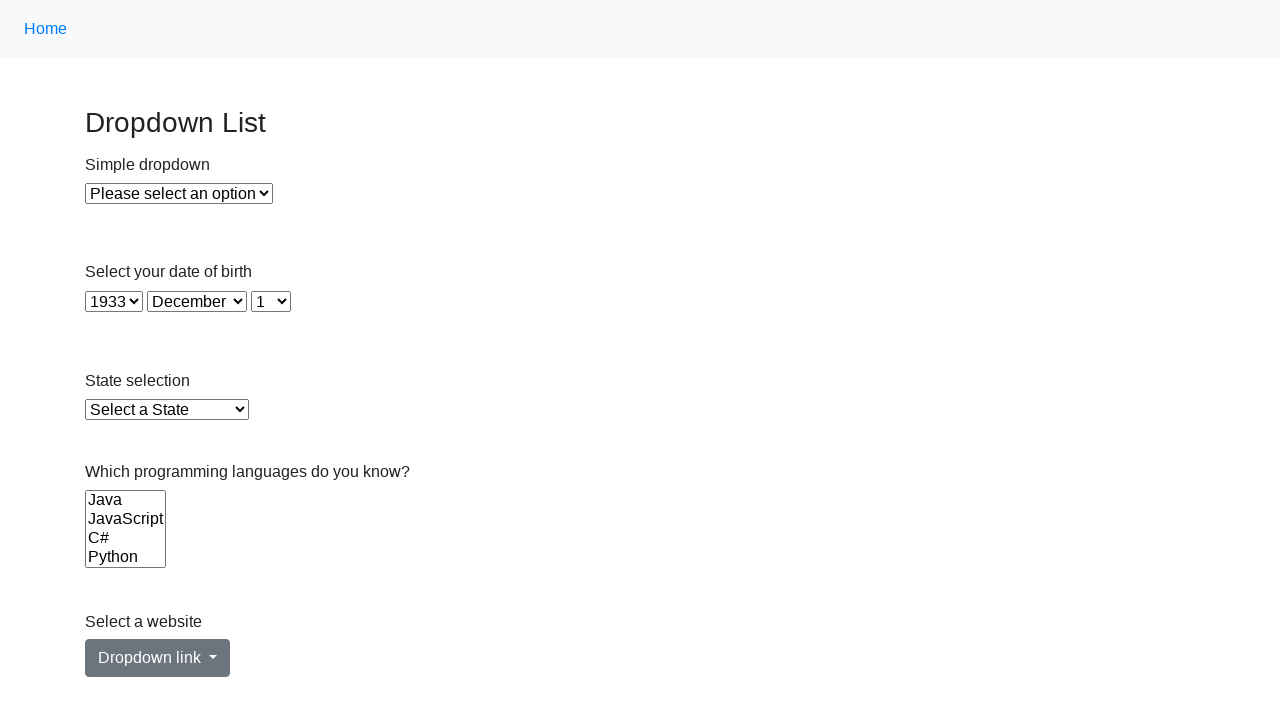

Verified year dropdown is present on page
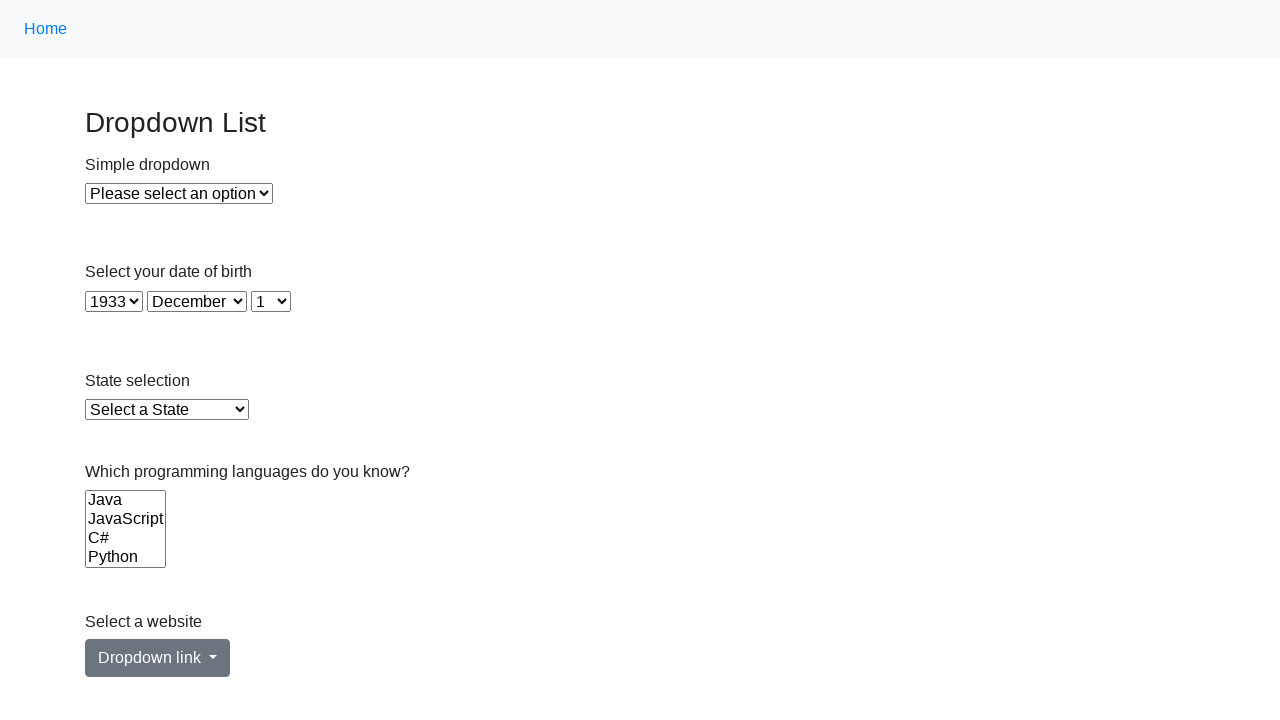

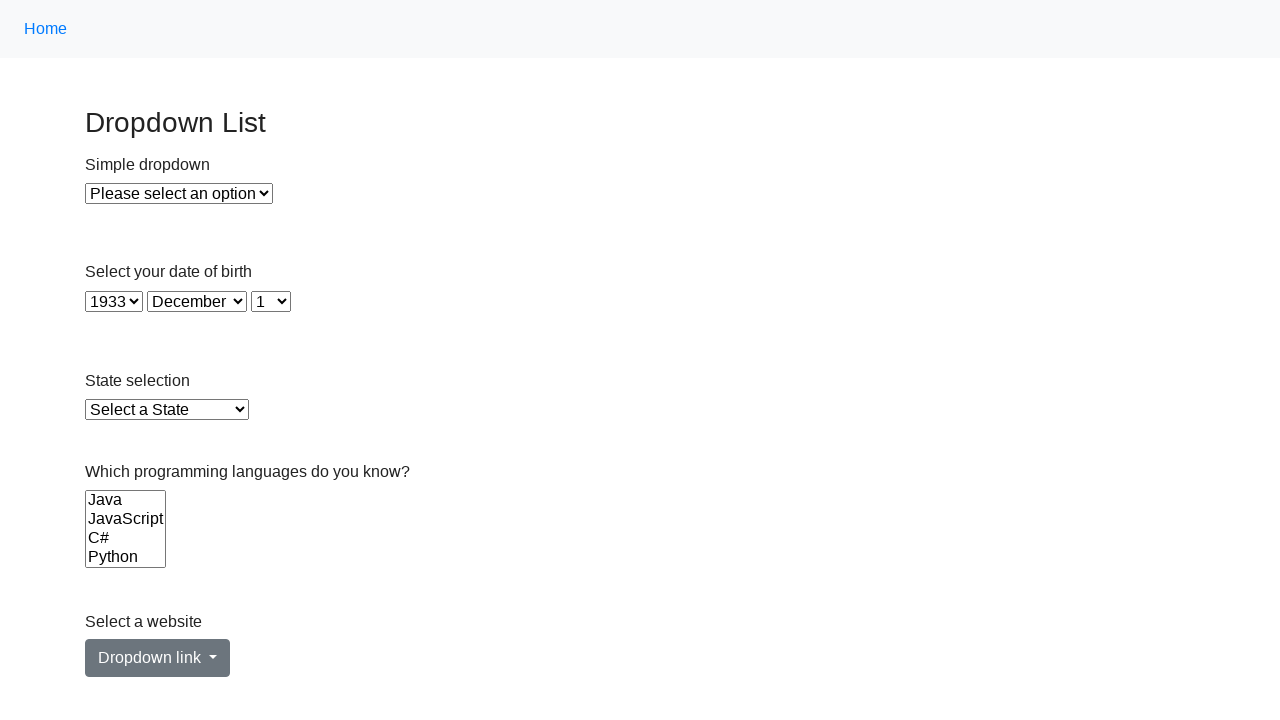